Tests that Clear completed button is hidden when no completed items exist

Starting URL: https://demo.playwright.dev/todomvc

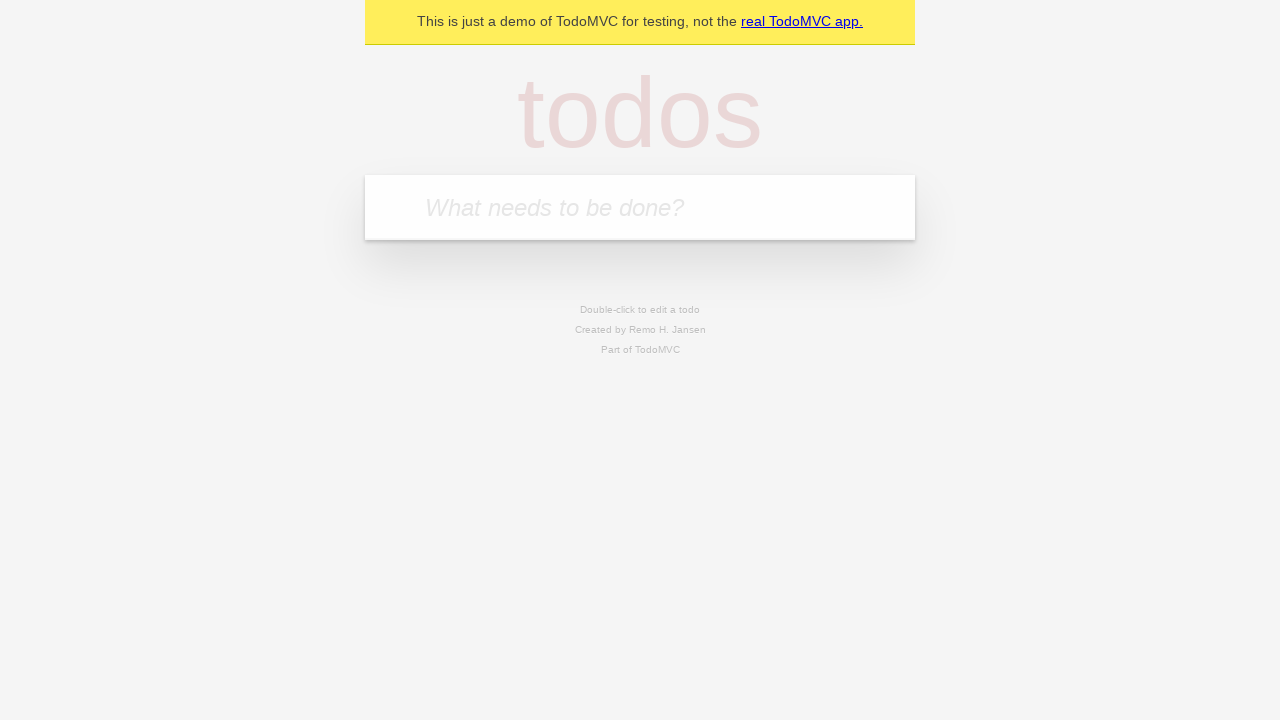

Navigated to TodoMVC demo page
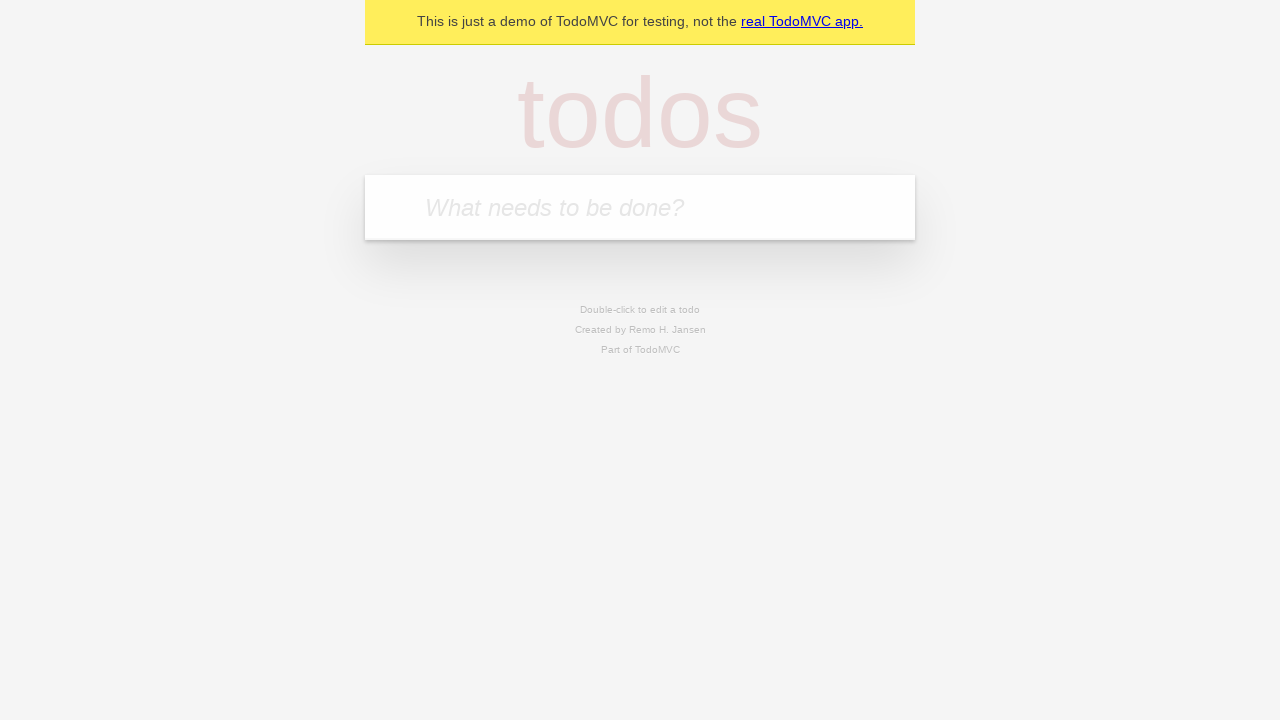

Filled todo input with 'buy some cheese' on internal:attr=[placeholder="What needs to be done?"i]
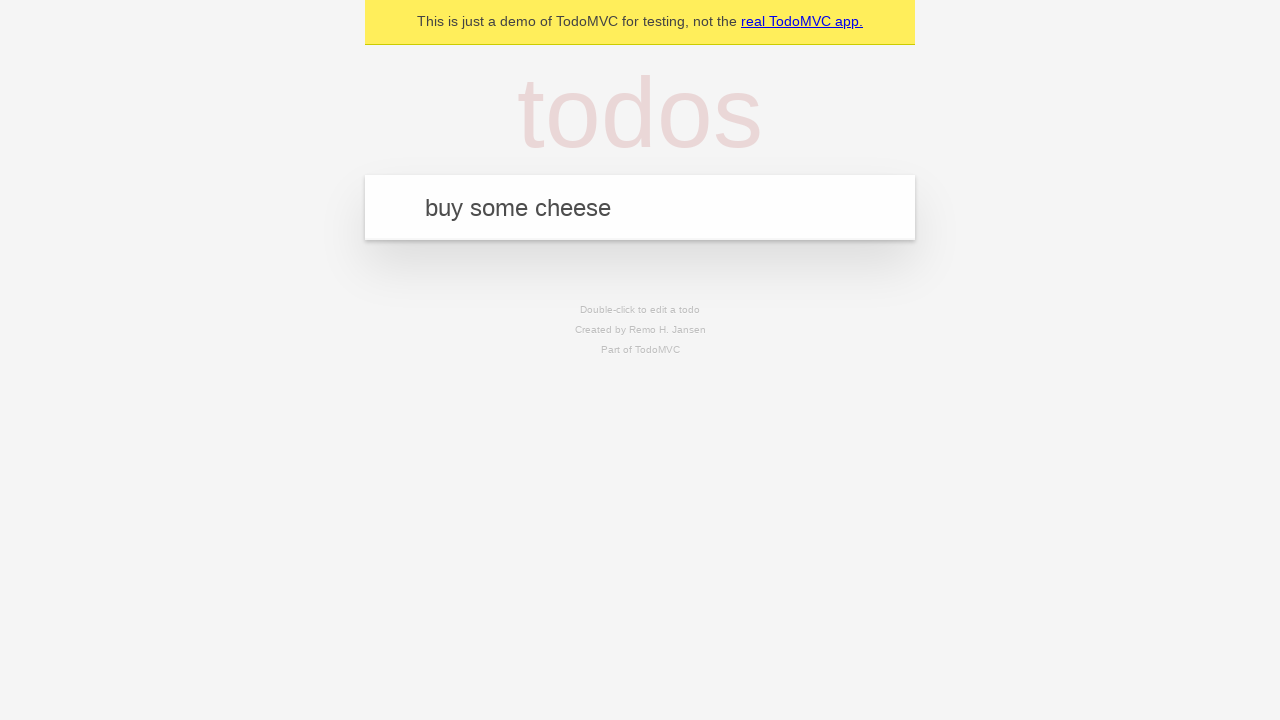

Pressed Enter to create first todo on internal:attr=[placeholder="What needs to be done?"i]
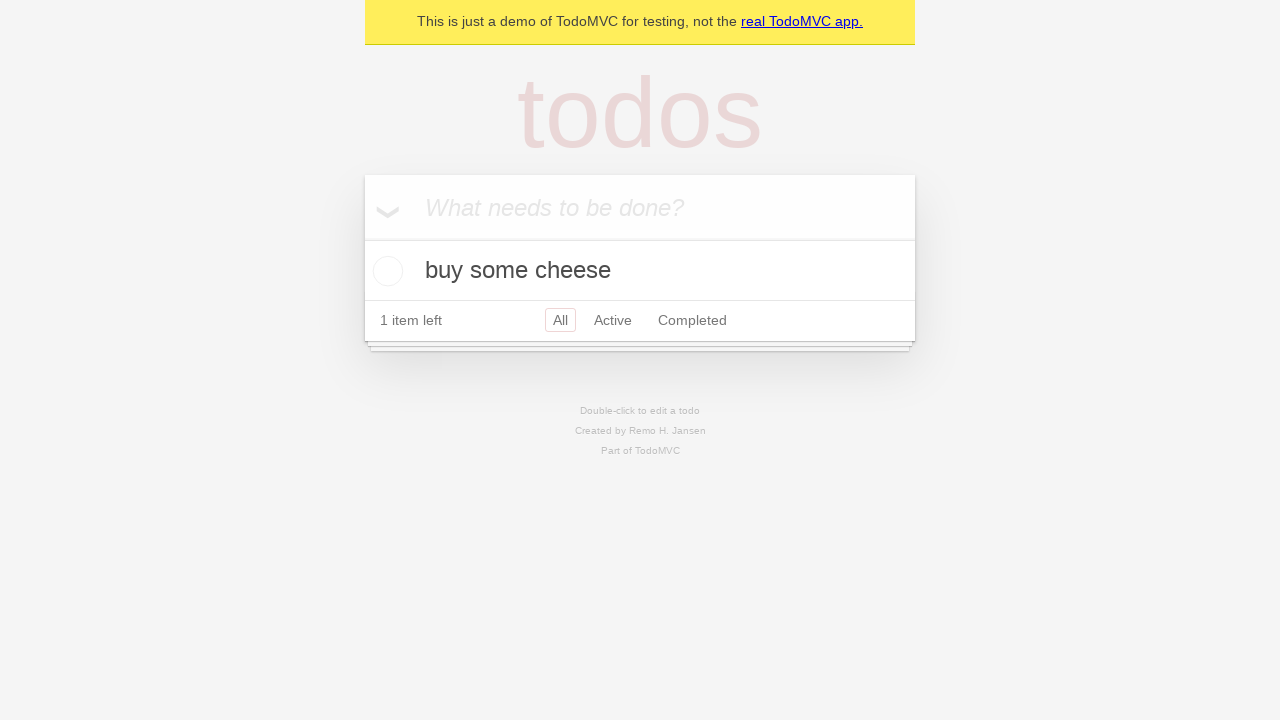

Filled todo input with 'feed the cat' on internal:attr=[placeholder="What needs to be done?"i]
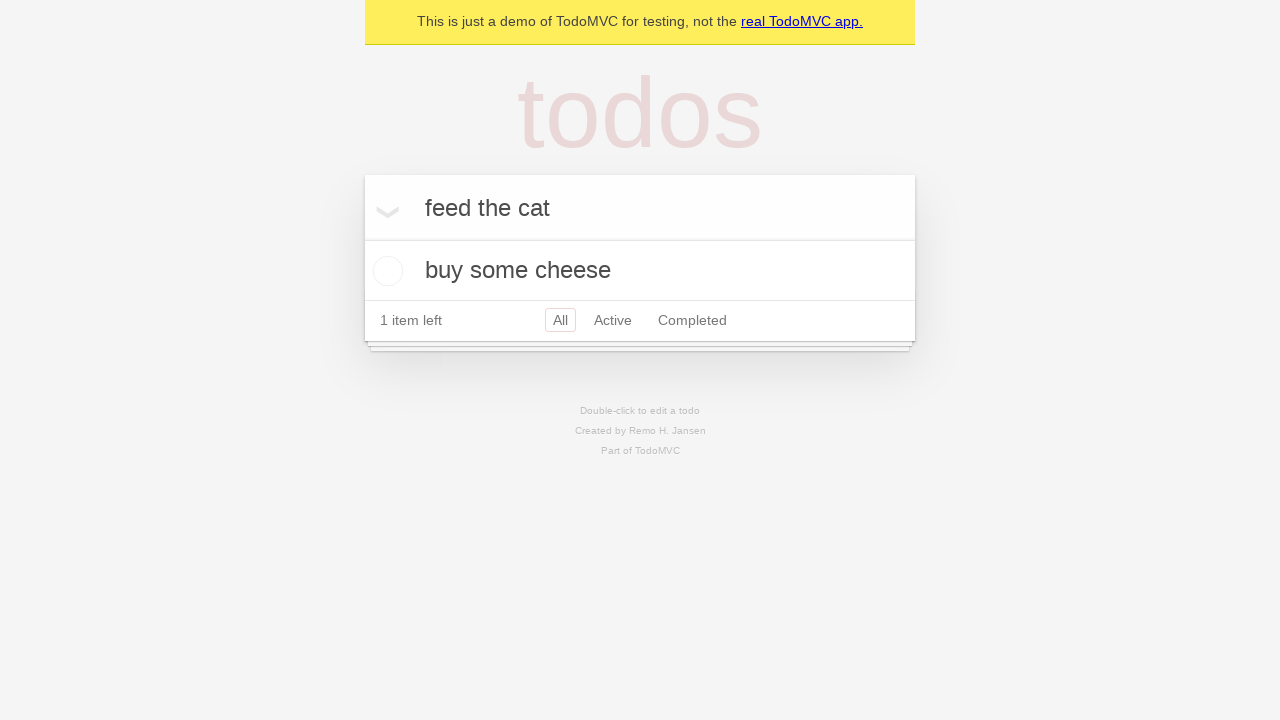

Pressed Enter to create second todo on internal:attr=[placeholder="What needs to be done?"i]
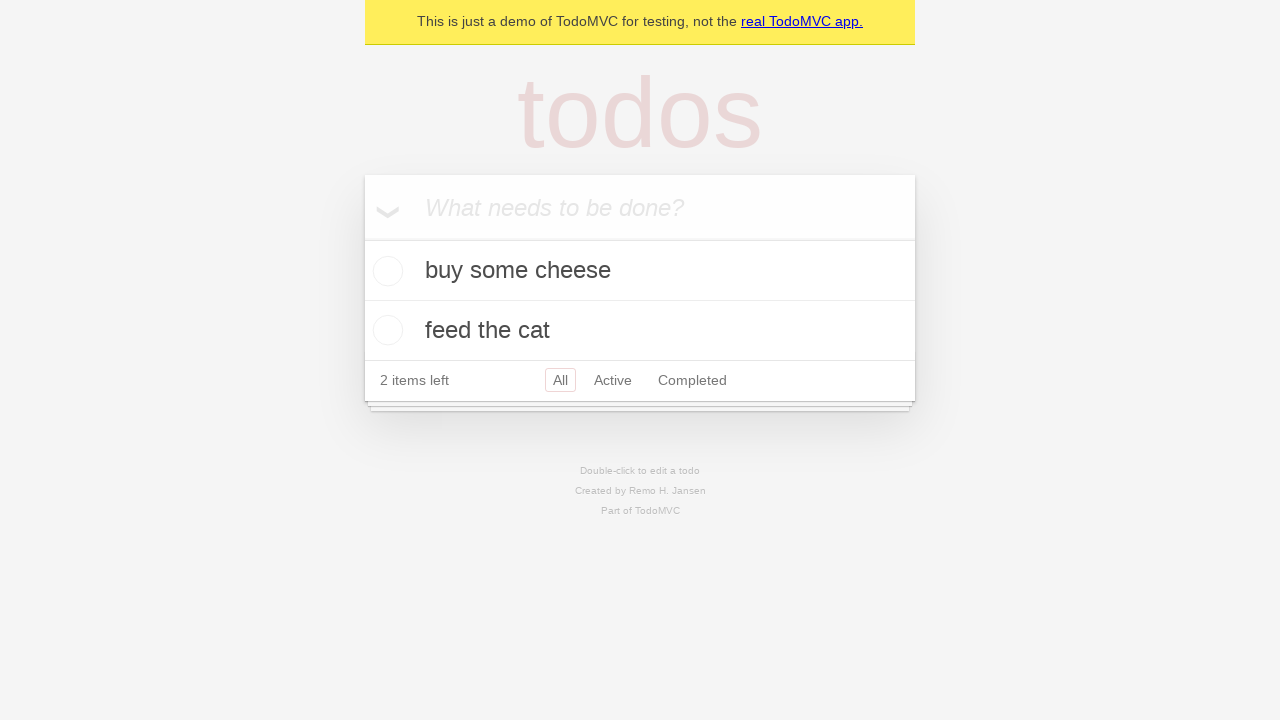

Filled todo input with 'book a doctors appointment' on internal:attr=[placeholder="What needs to be done?"i]
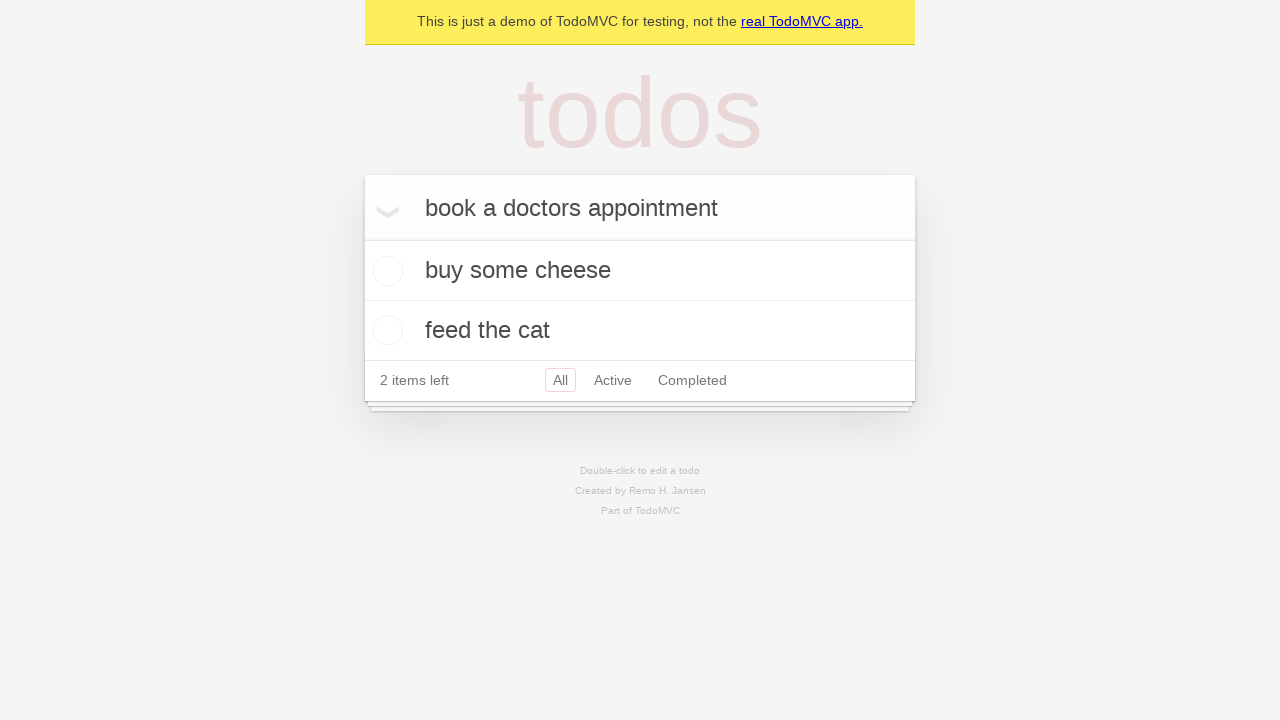

Pressed Enter to create third todo on internal:attr=[placeholder="What needs to be done?"i]
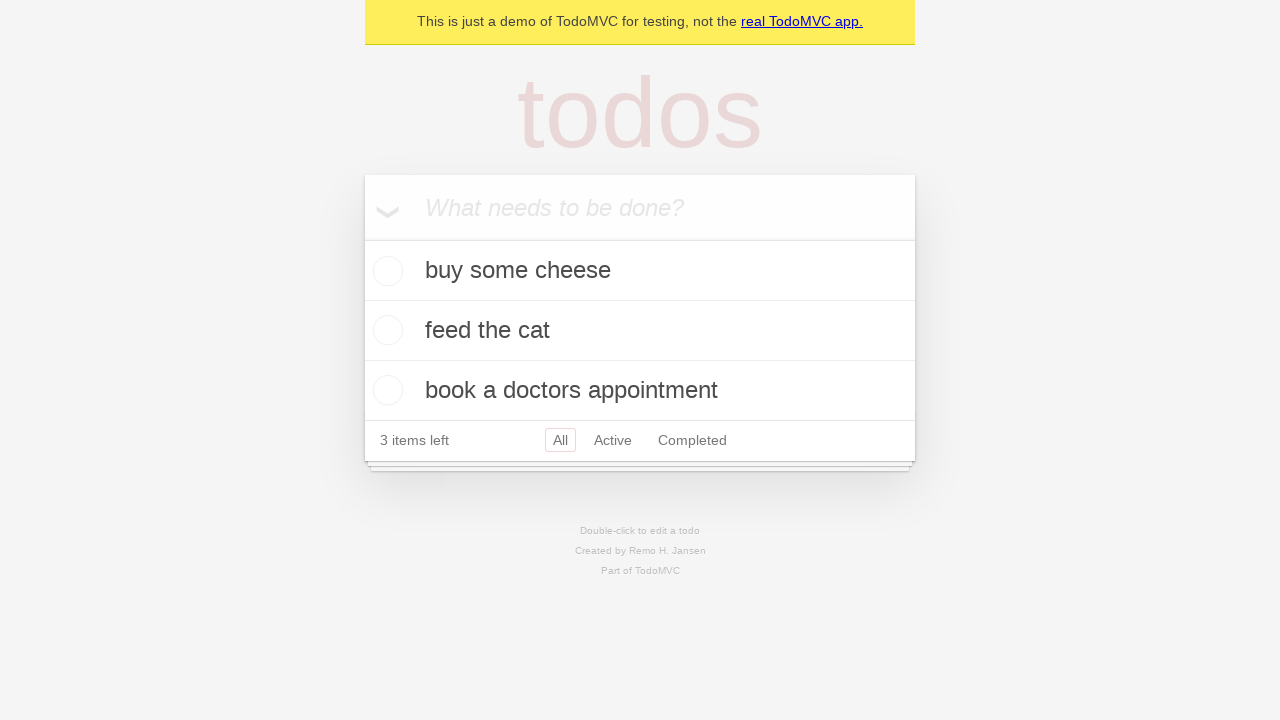

Checked the first todo item at (385, 271) on .todo-list li .toggle >> nth=0
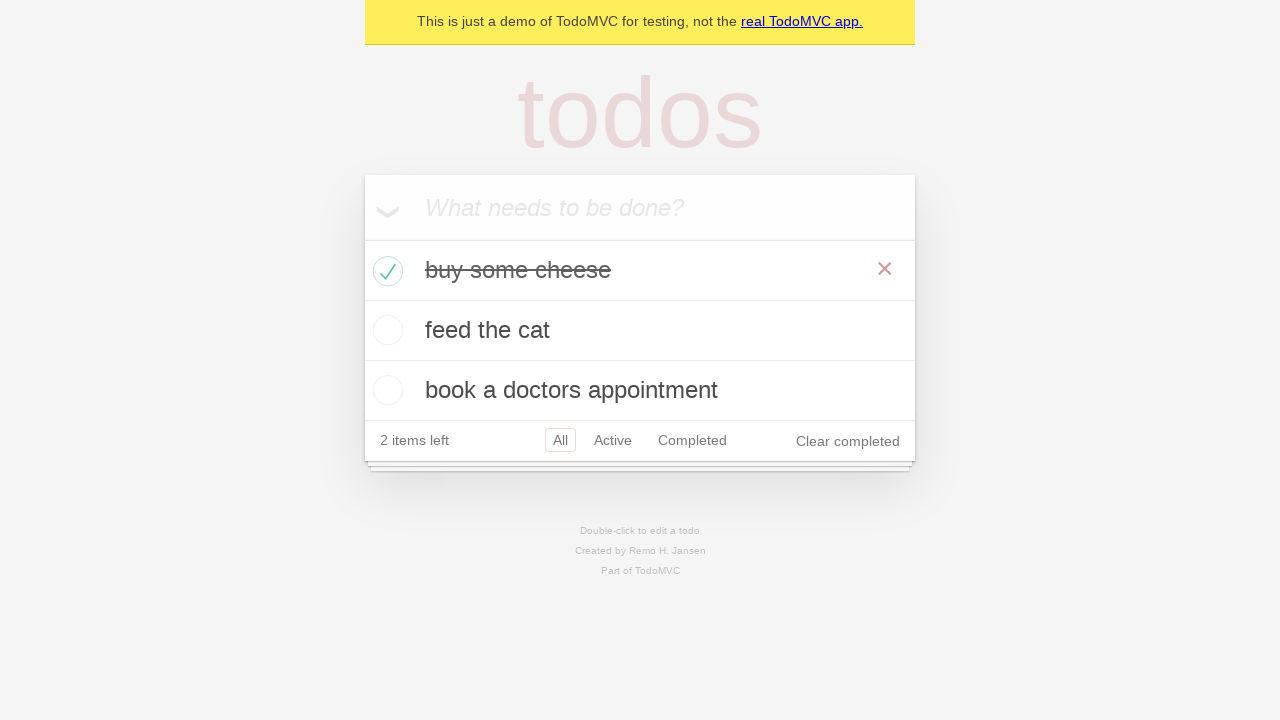

Clicked 'Clear completed' button to remove completed todo at (848, 441) on internal:role=button[name="Clear completed"i]
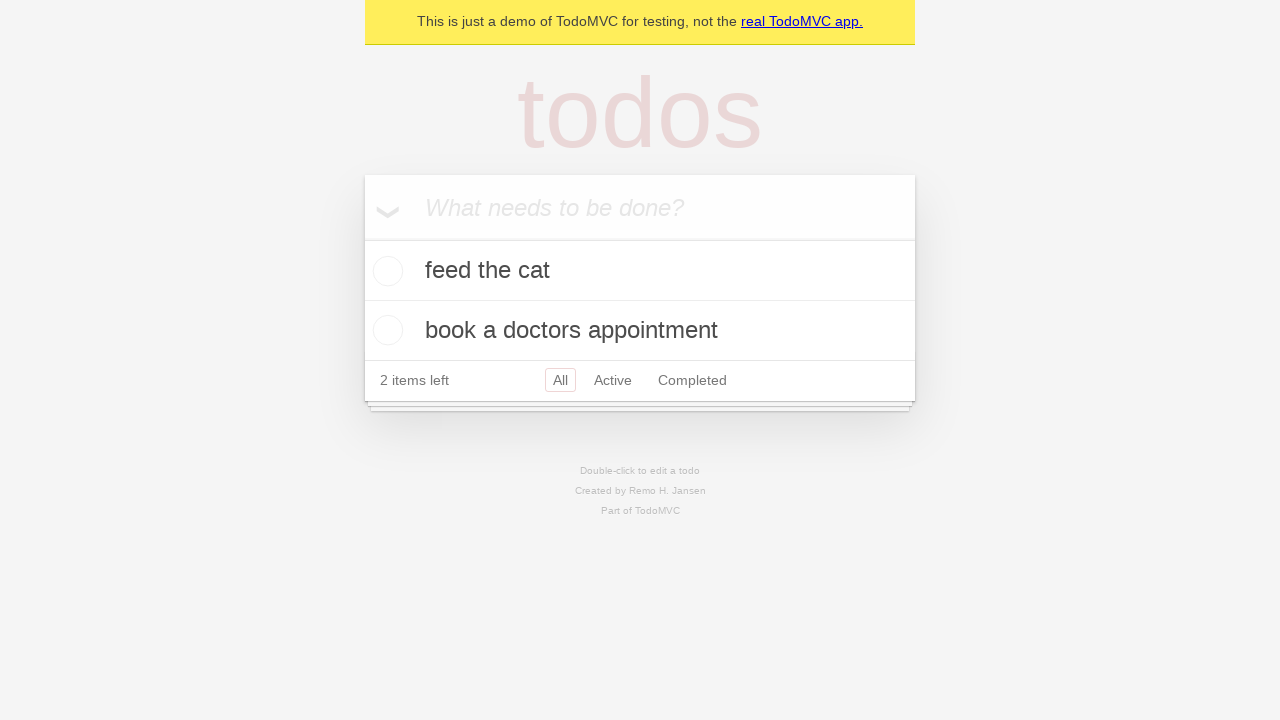

Verified 'Clear completed' button is hidden when no completed items exist
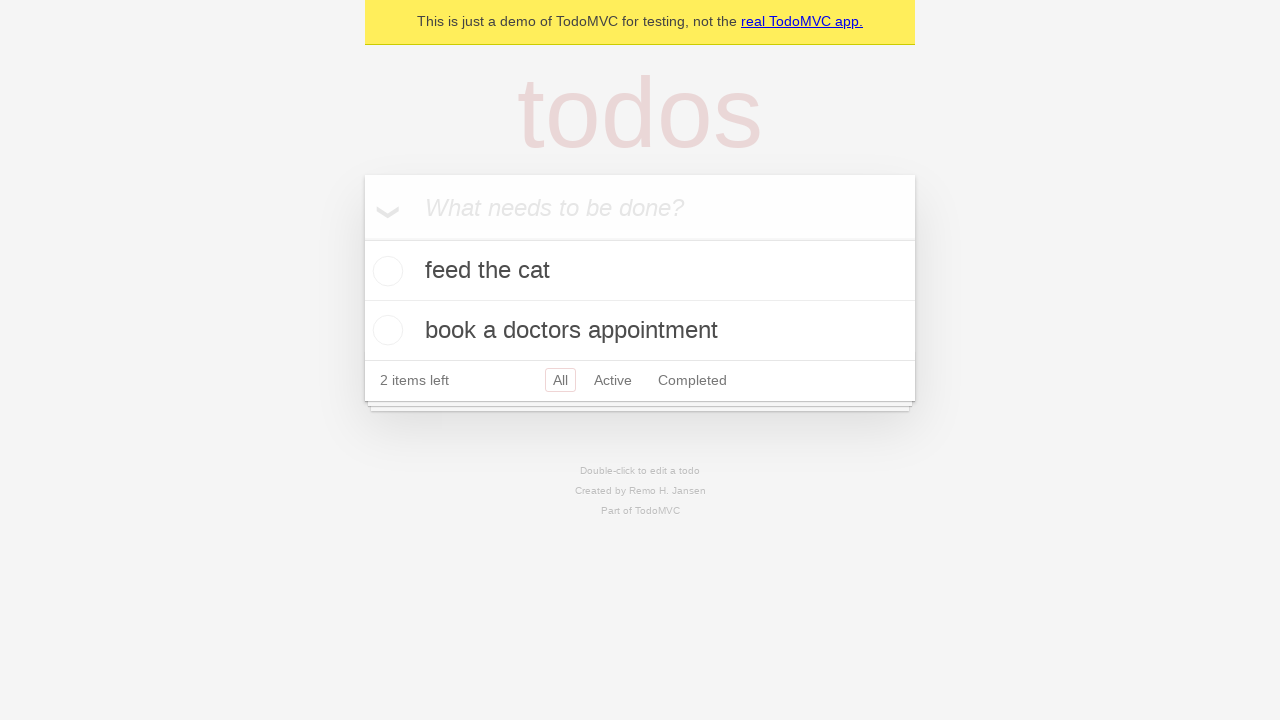

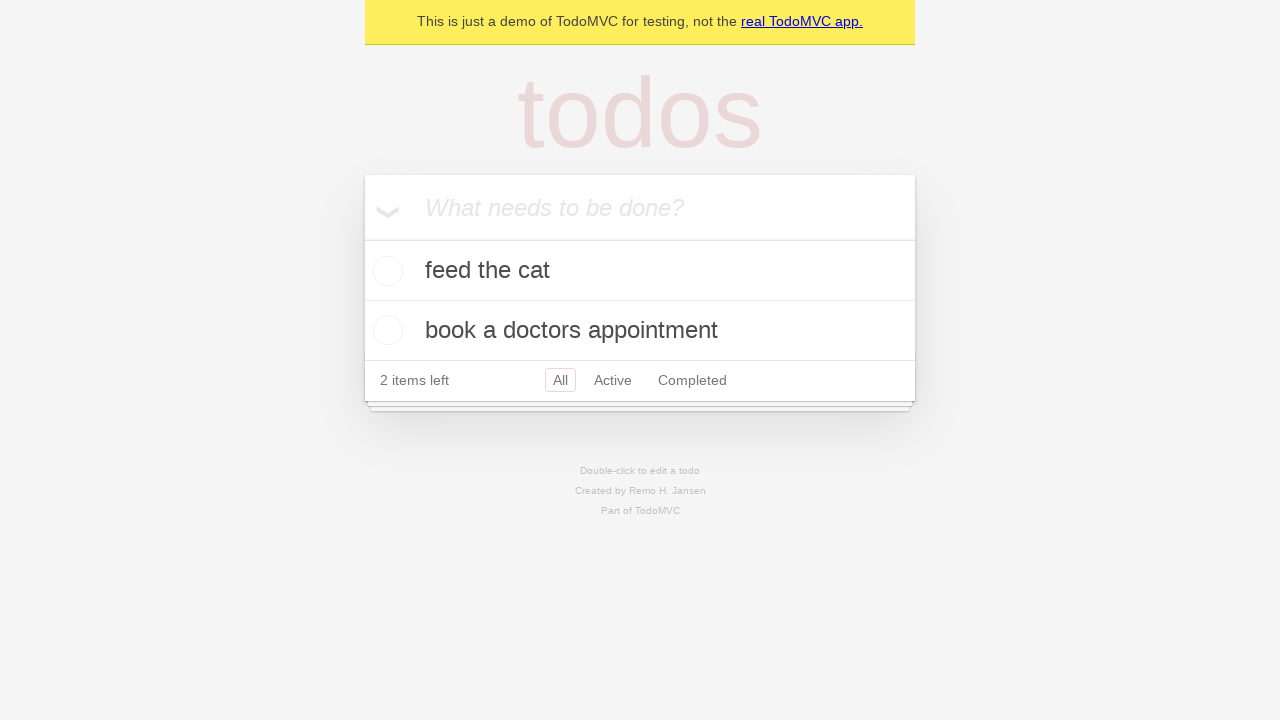